Navigates to a banking application's add customer page and then navigates to different pages

Starting URL: https://www.globalsqa.com/angularJs-protractor/BankingProject/#/manager/addCust

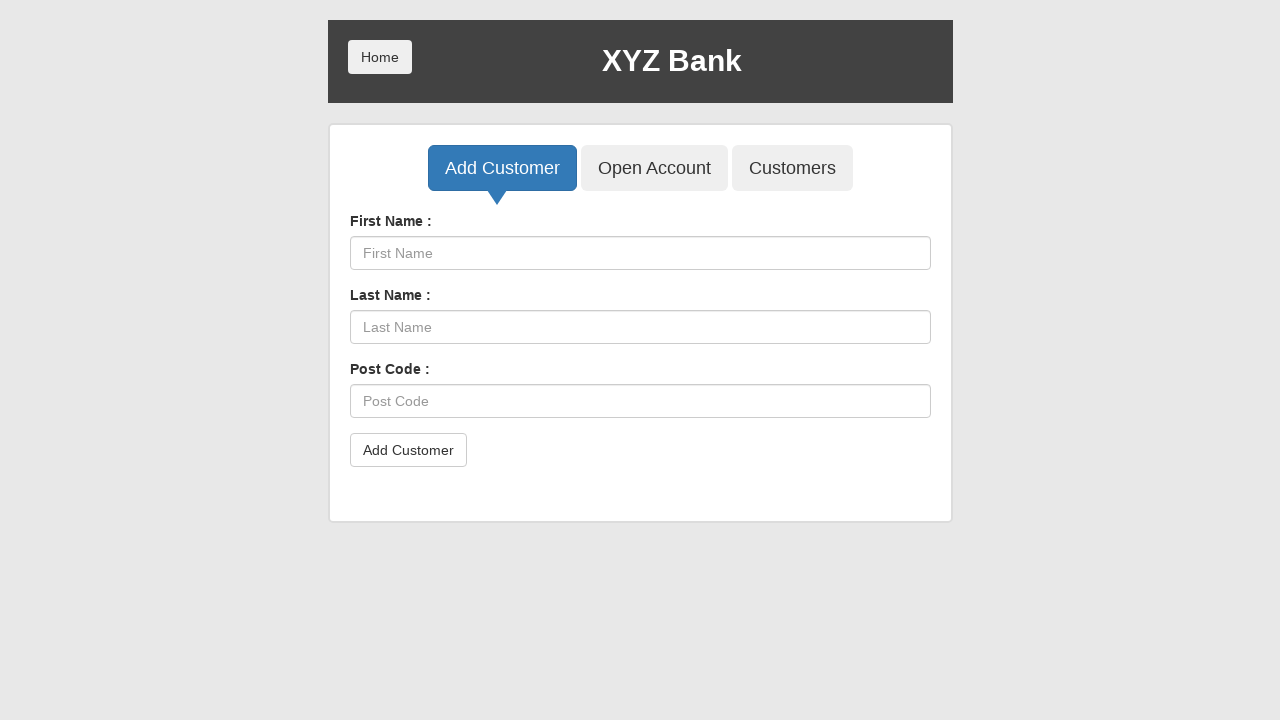

Navigated to chaldal.com from add customer page
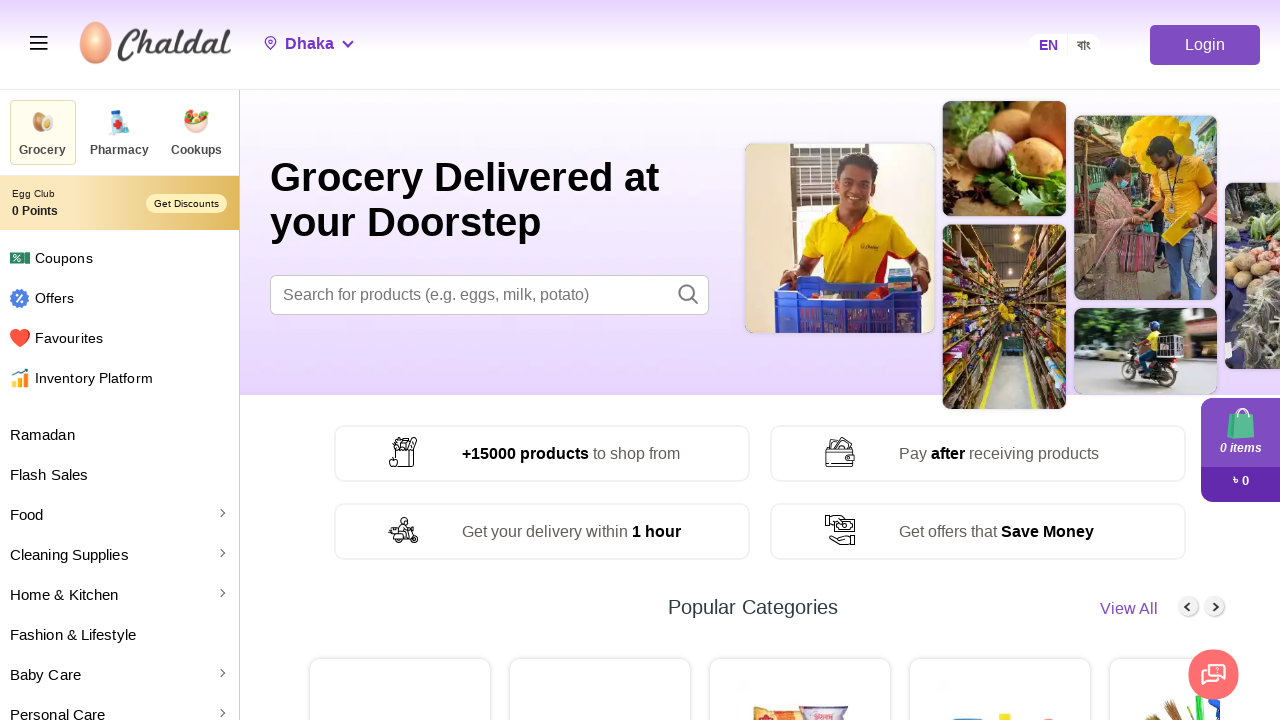

Navigated to chaldal.com after clicking add customer
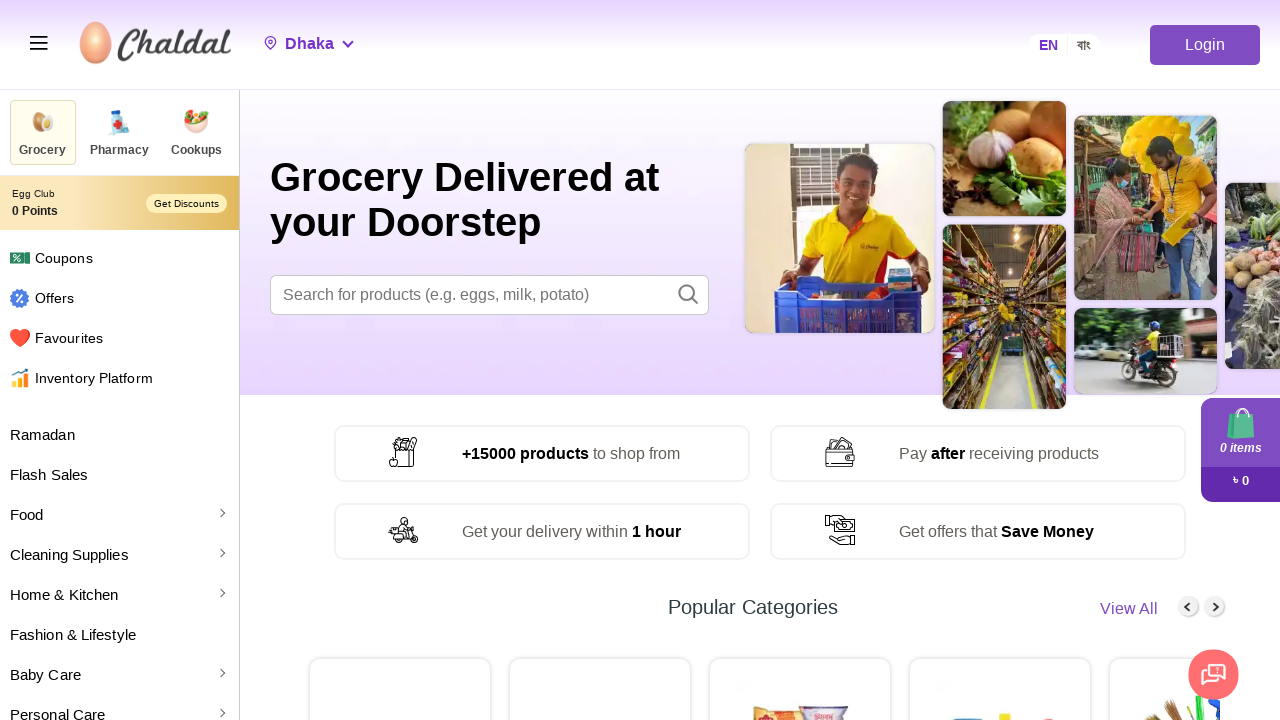

Navigated to chaldal.com to dashboard
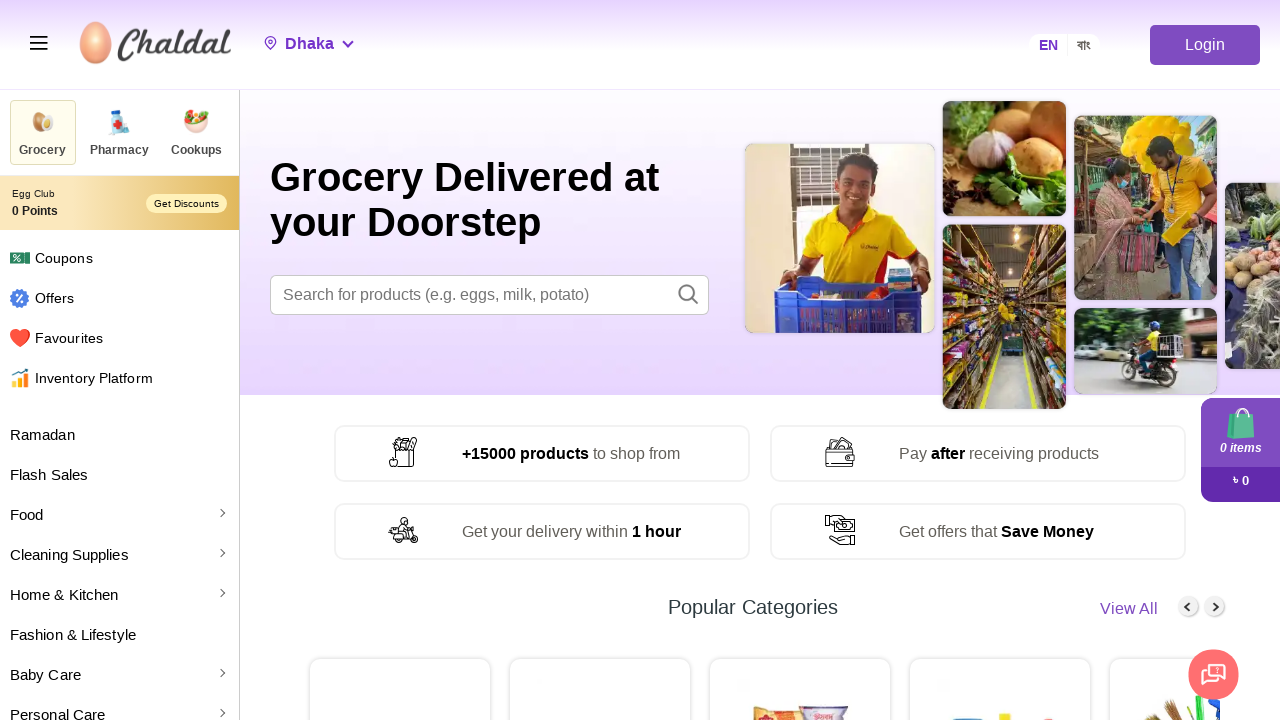

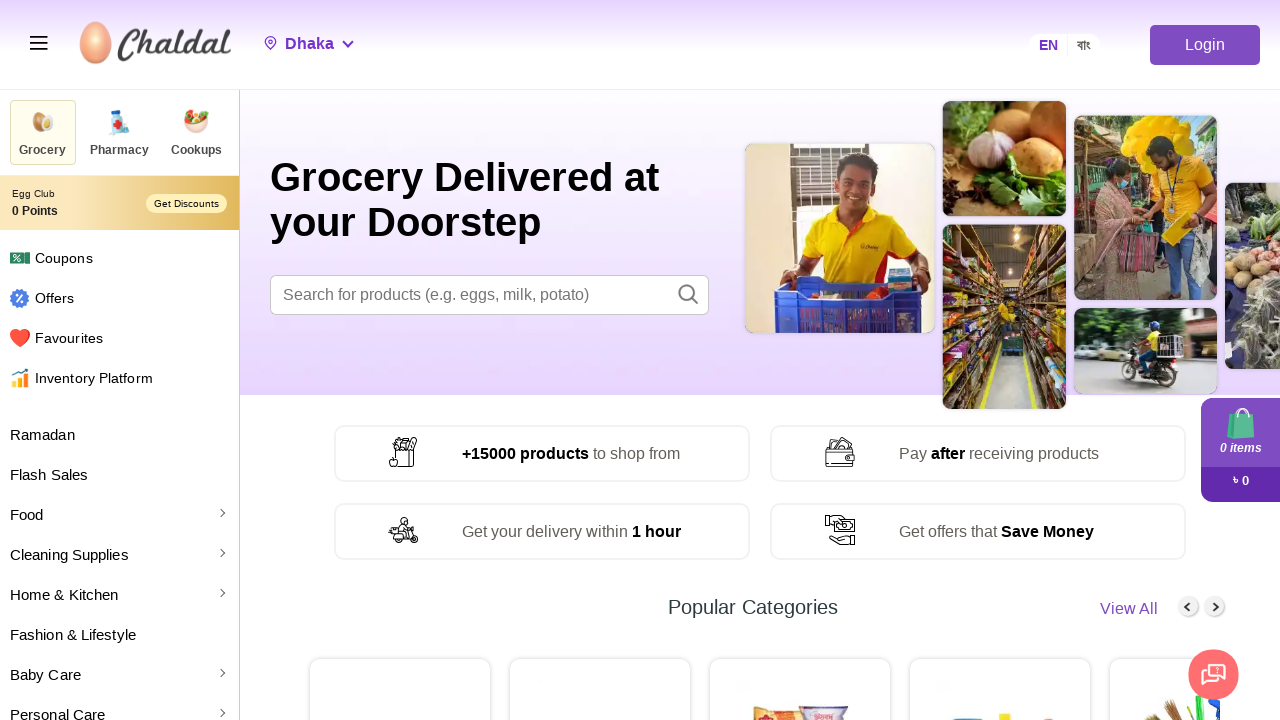